Tests a wait functionality by clicking a verify button and checking for a success message

Starting URL: http://suninjuly.github.io/wait2.html

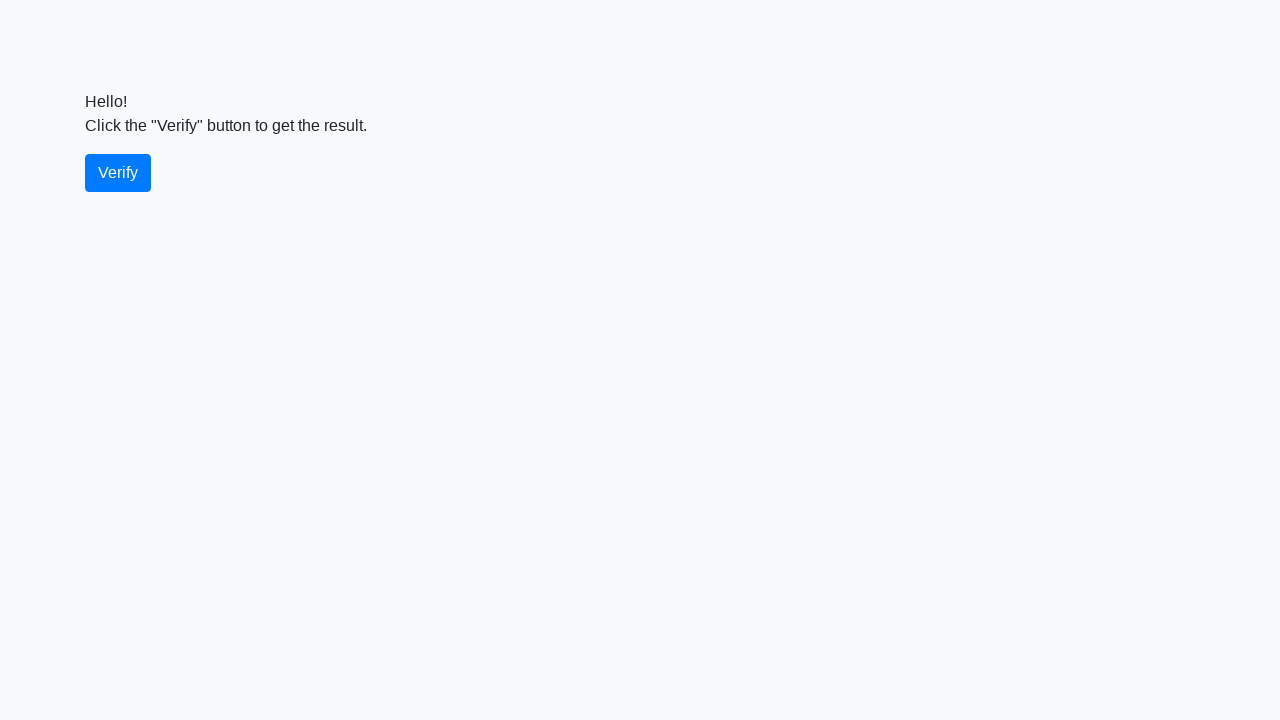

Clicked the verify button at (118, 173) on #verify
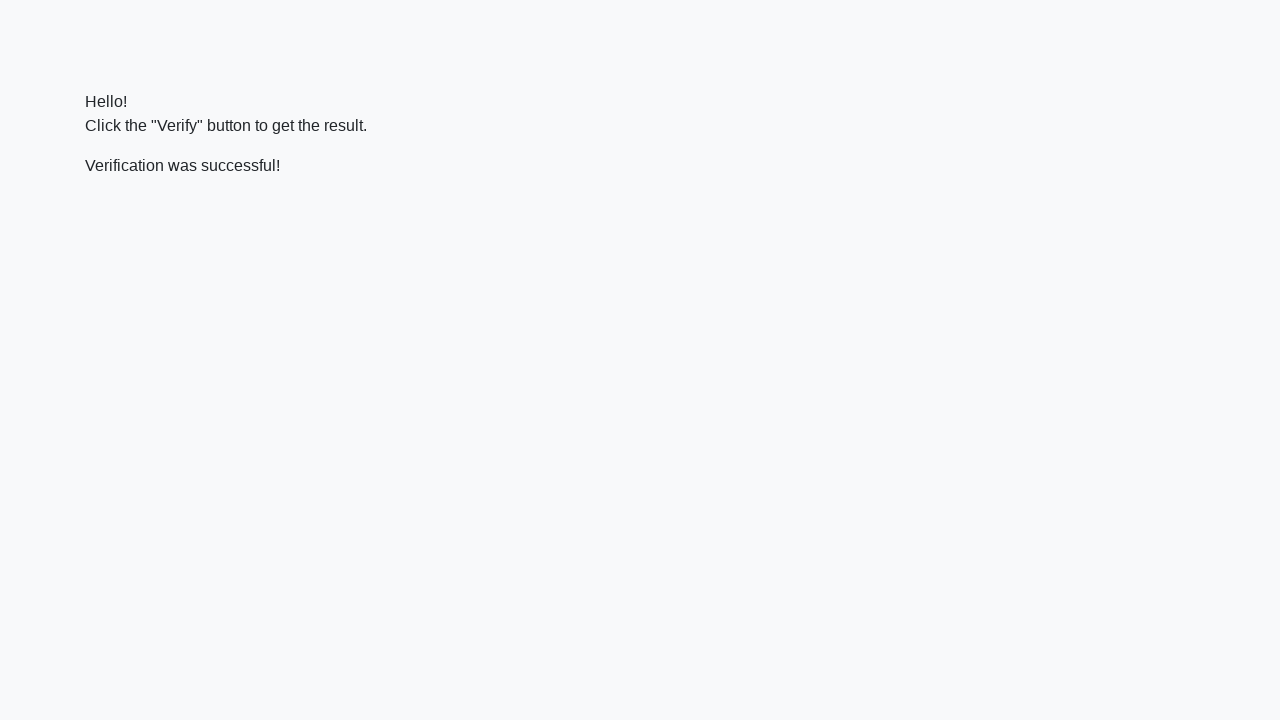

Success message appeared after verification
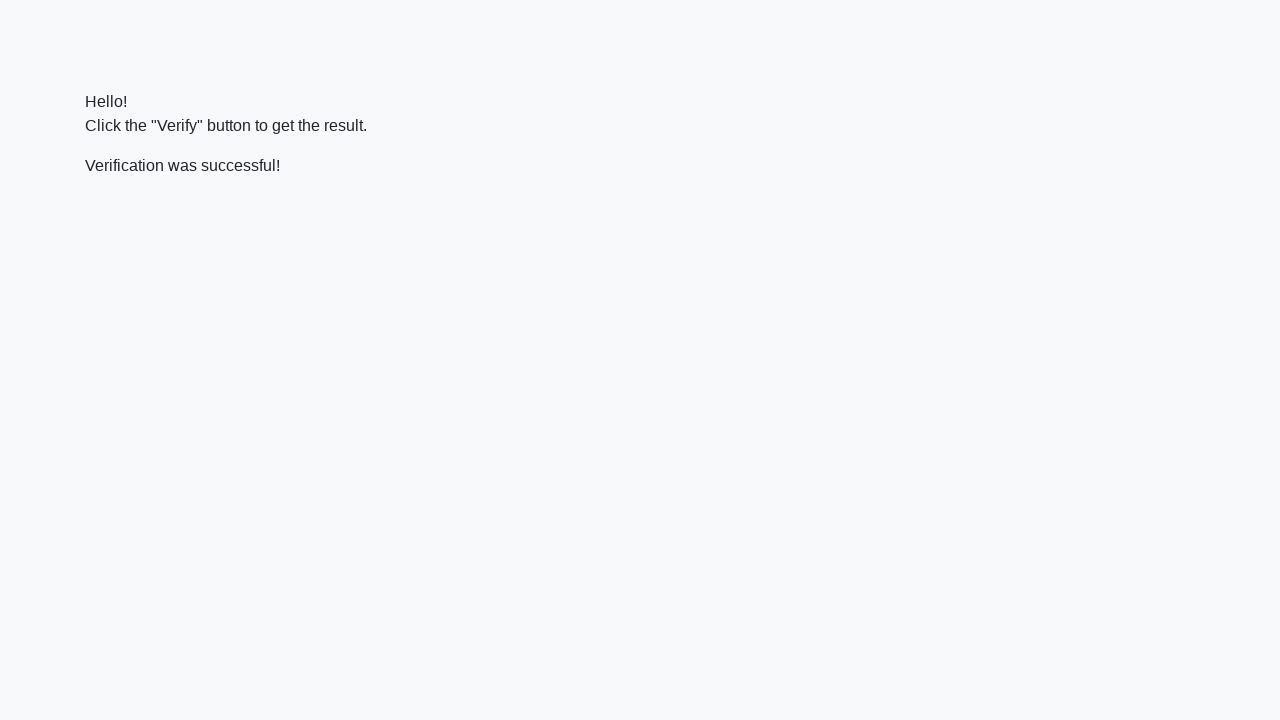

Verified that success message contains 'successful' text
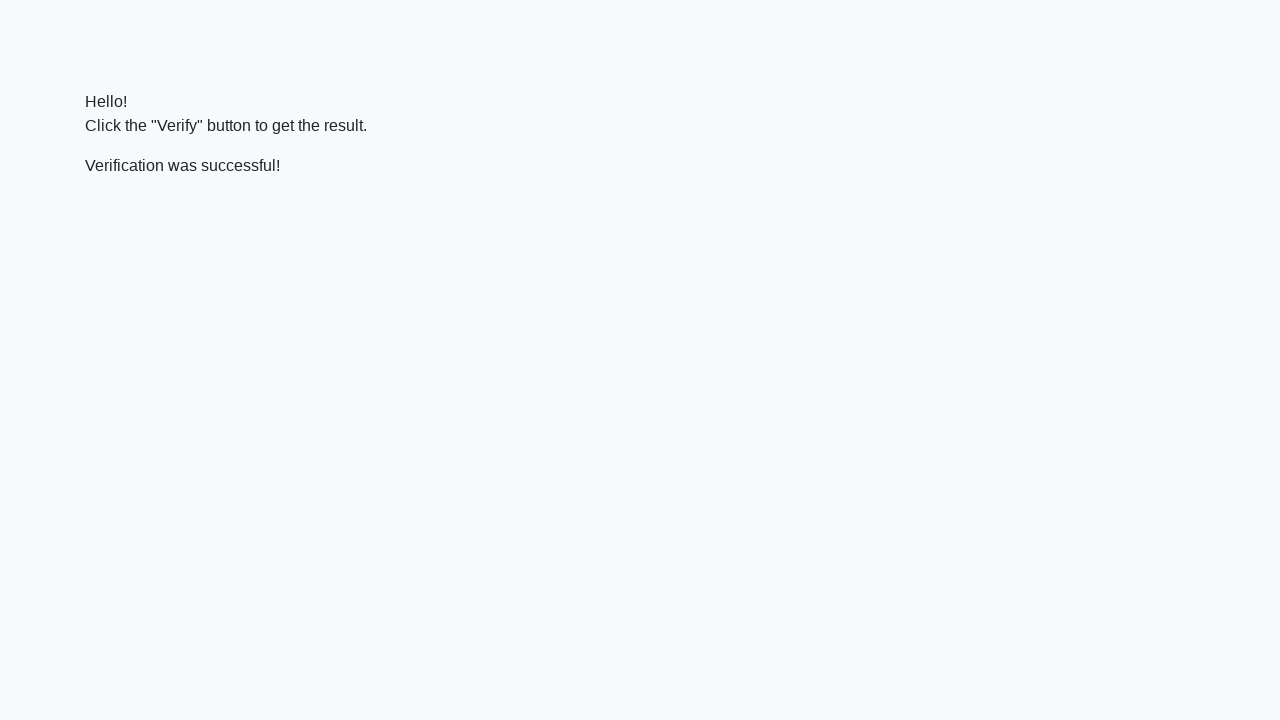

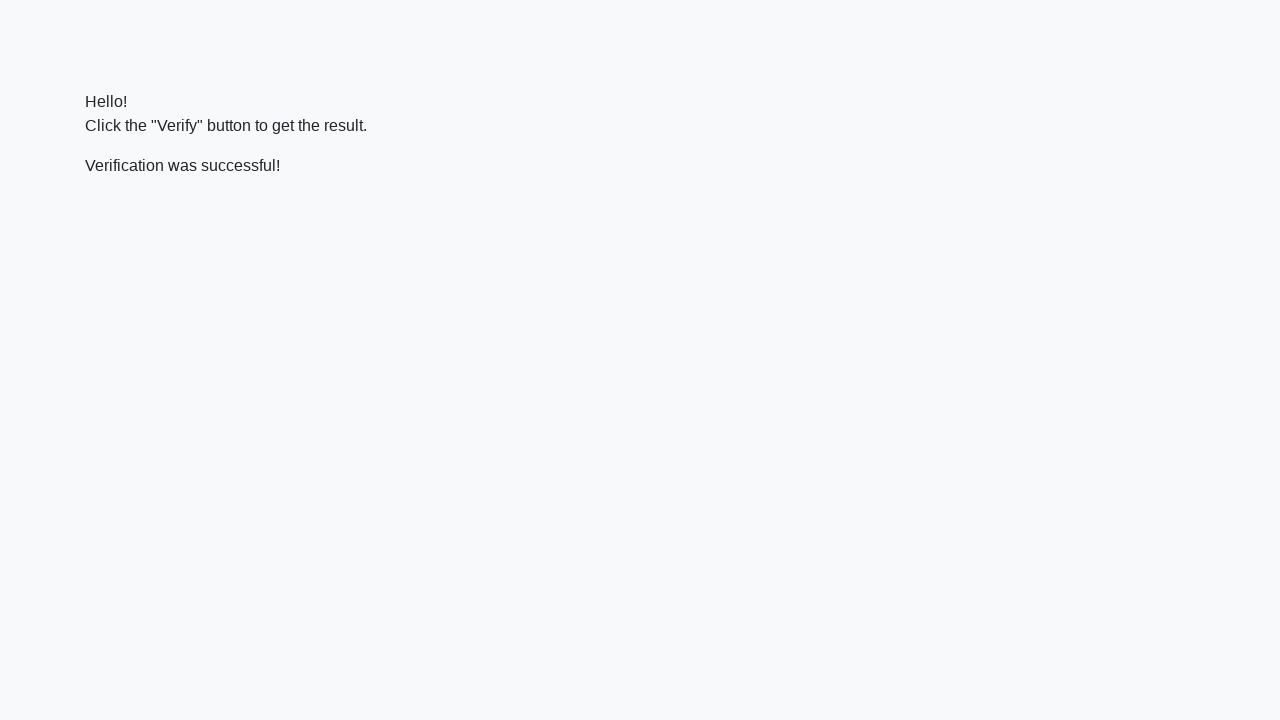